Tests sign-up form validation by submitting invalid email format and a password that is too short, then verifying the appropriate error message is displayed.

Starting URL: https://thinking-tester-contact-list.herokuapp.com/addUser

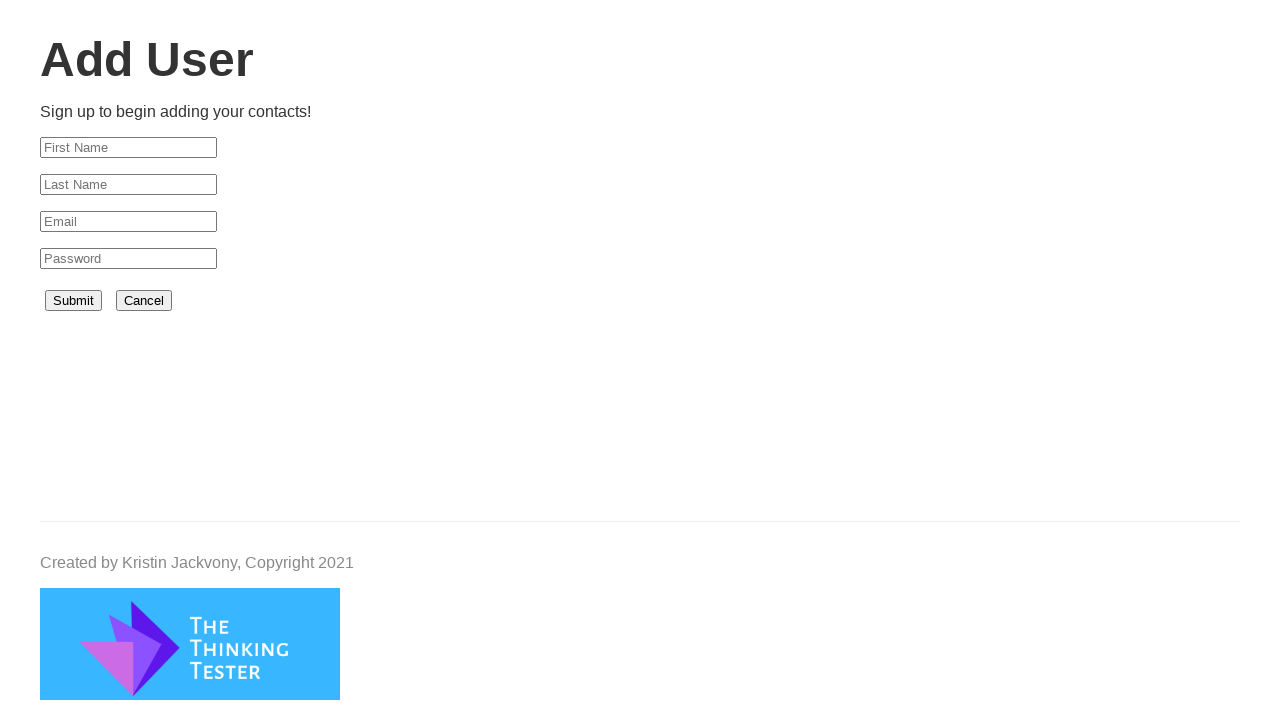

Filled first name field with 'John' on #firstName
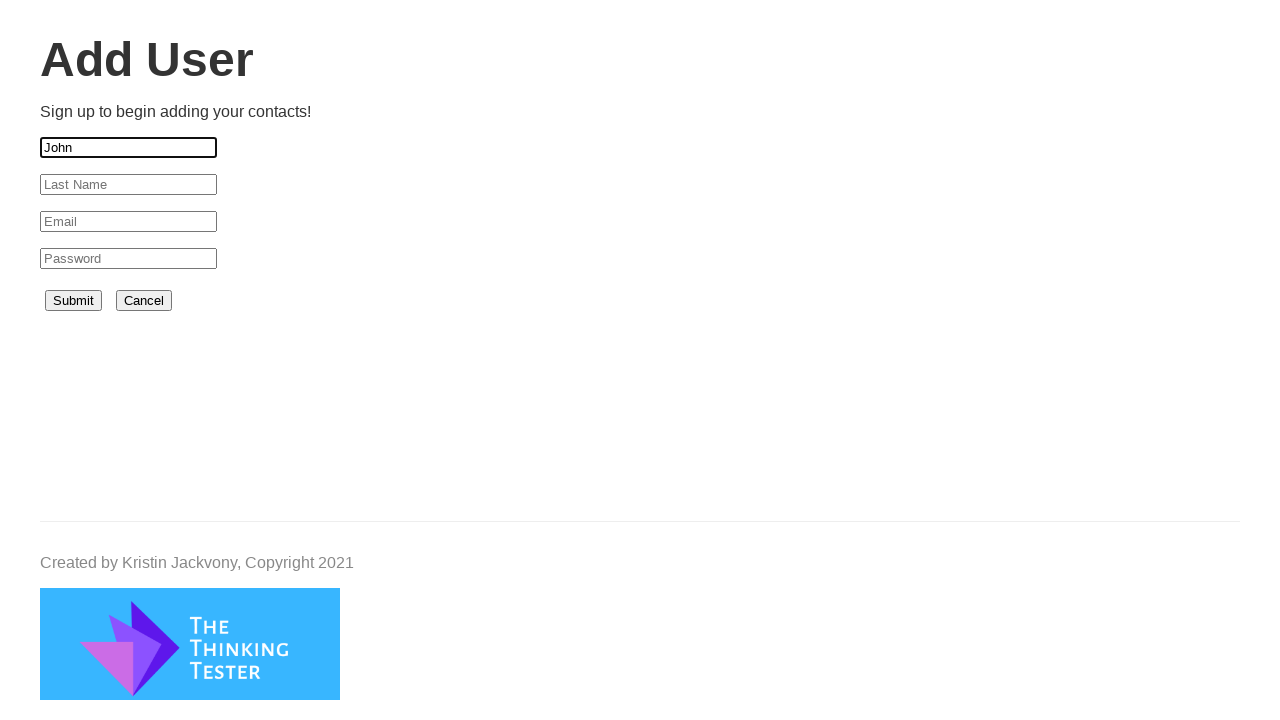

Filled last name field with 'Doe' on #lastName
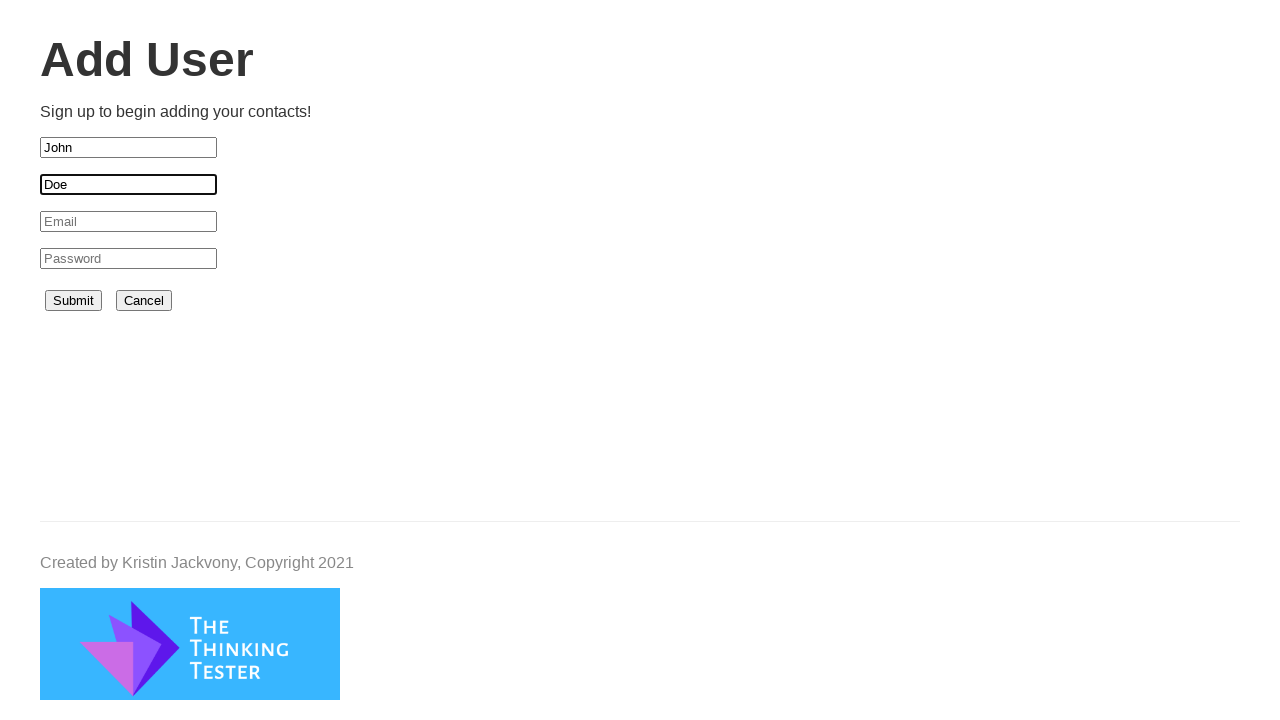

Filled email field with invalid format 'invalid-email' on #email
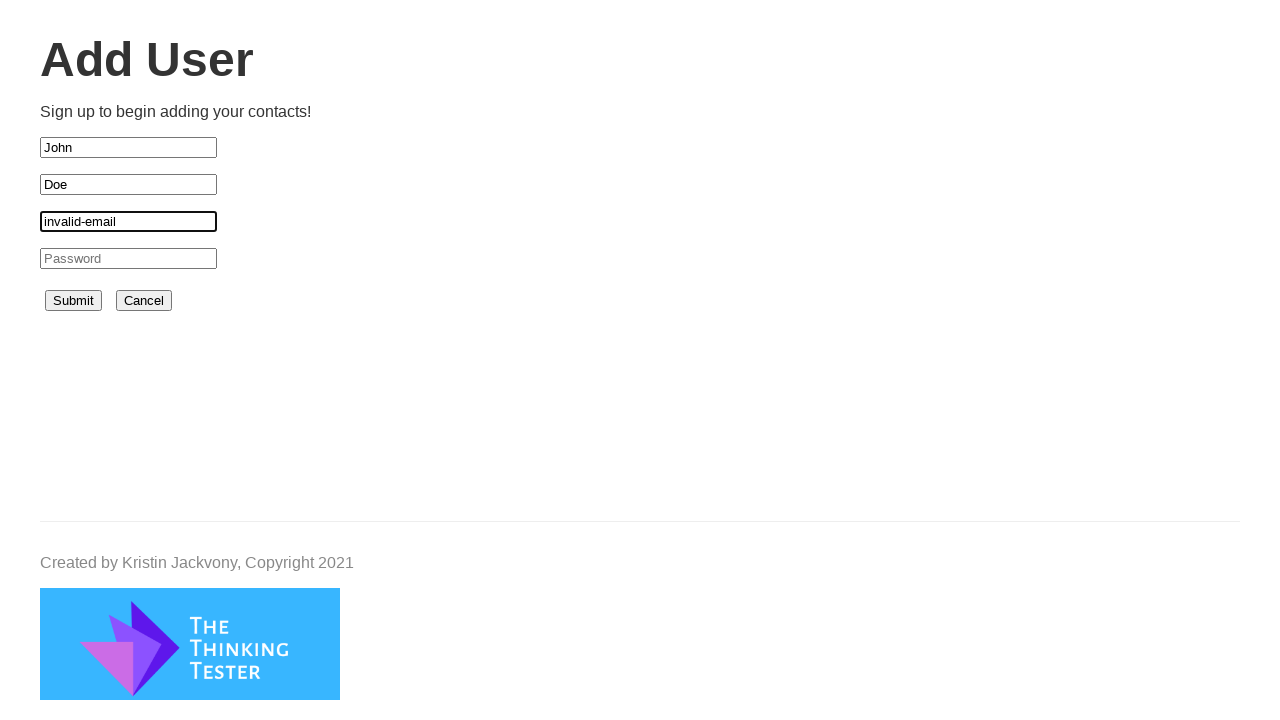

Filled password field with short password 'w1' on #password
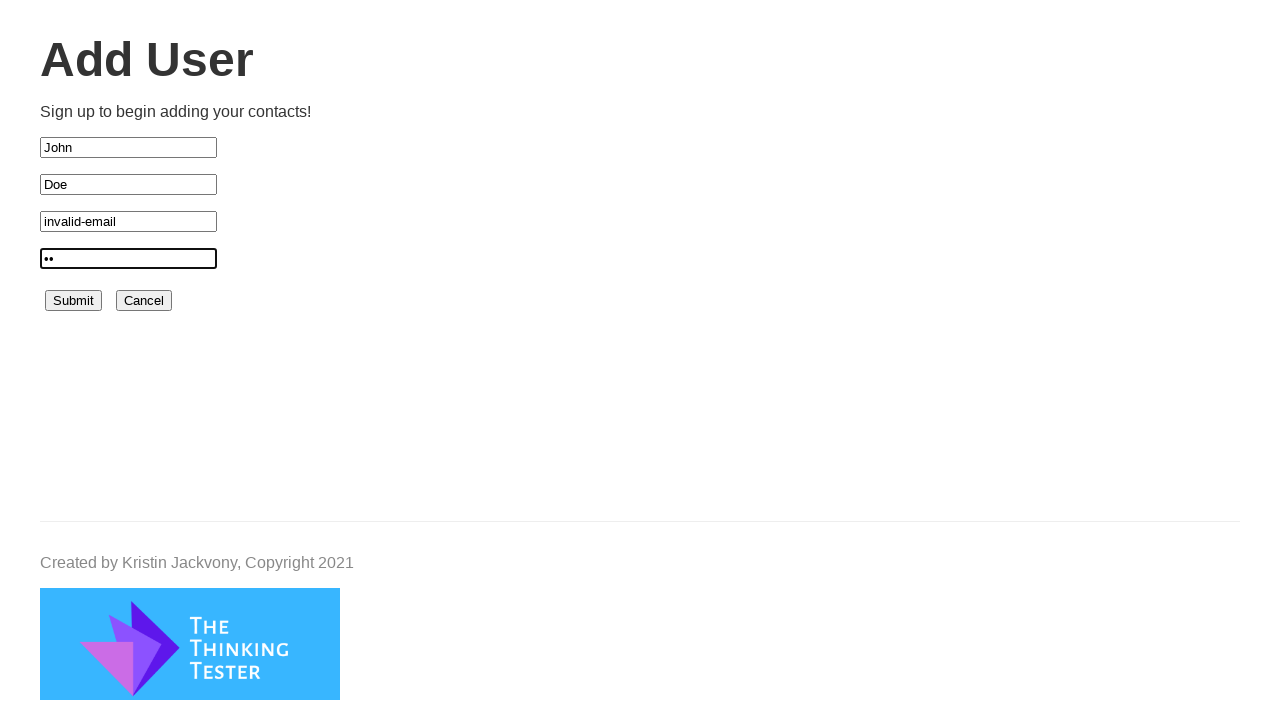

Clicked submit button to attempt sign-up with invalid data at (74, 301) on #submit
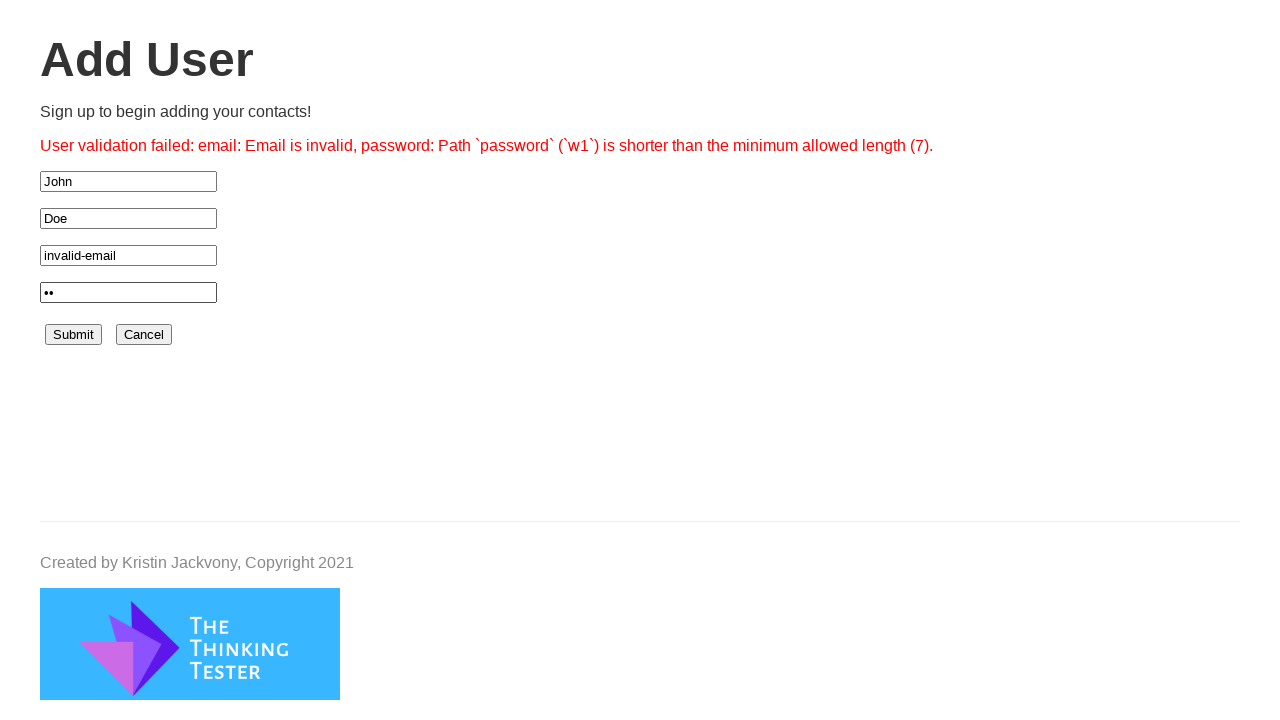

Error message appeared on page
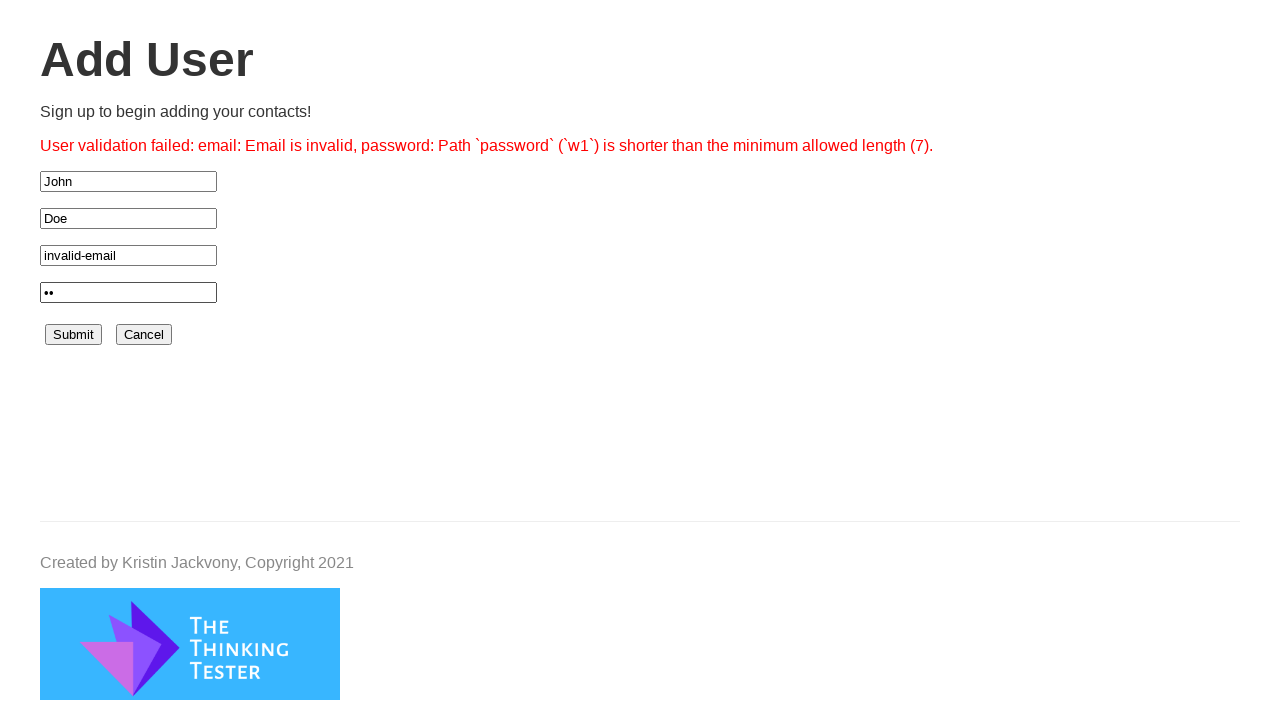

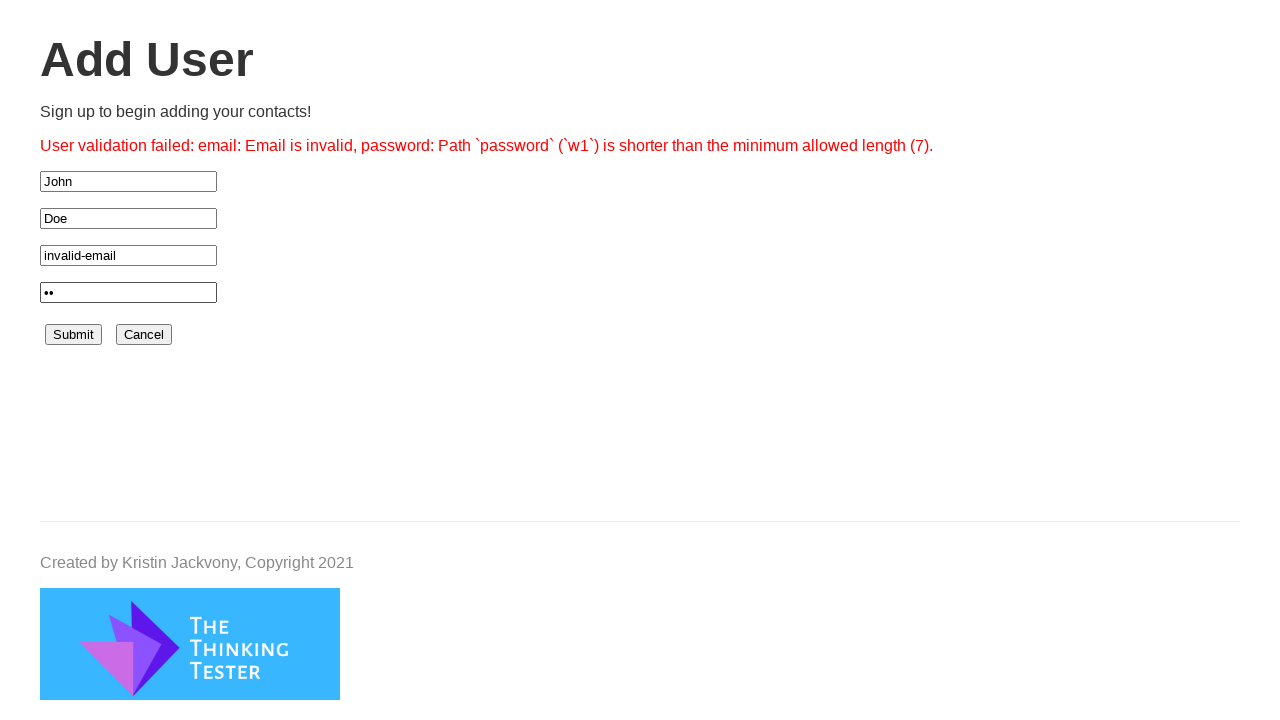